Opens Flipkart homepage and verifies it loads

Starting URL: https://www.flipkart.com/

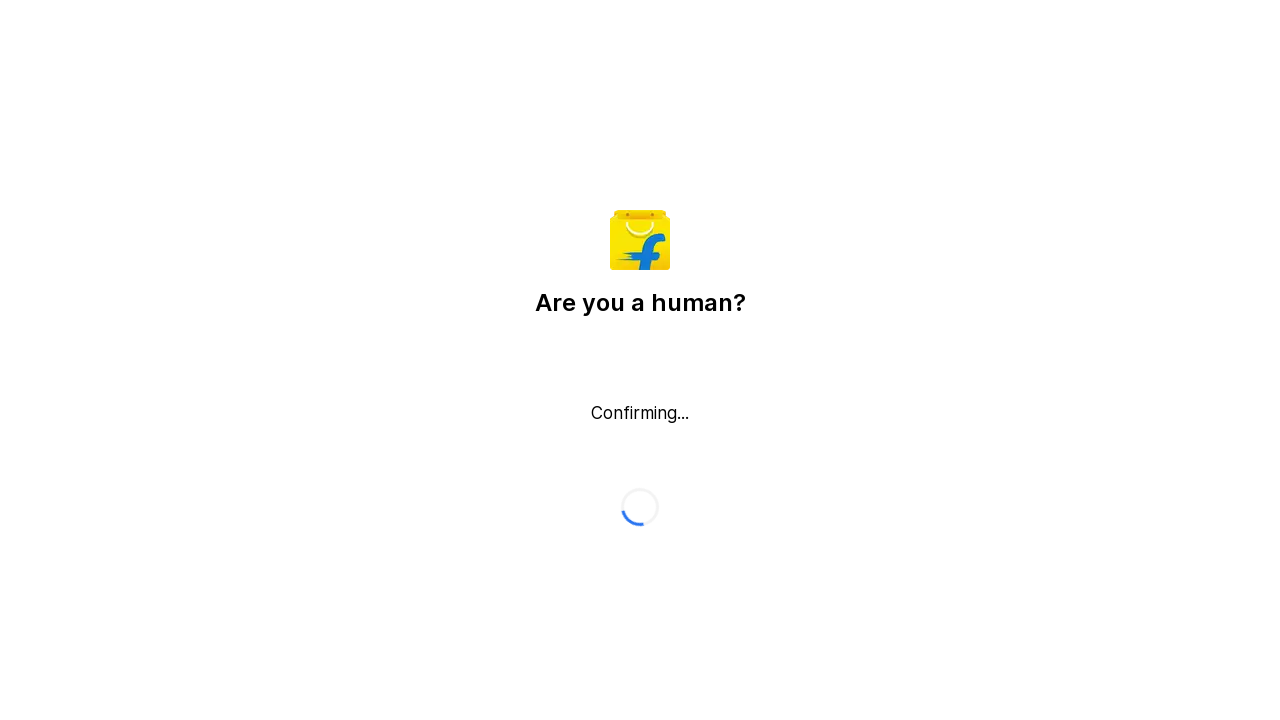

Flipkart homepage loaded completely with networkidle state
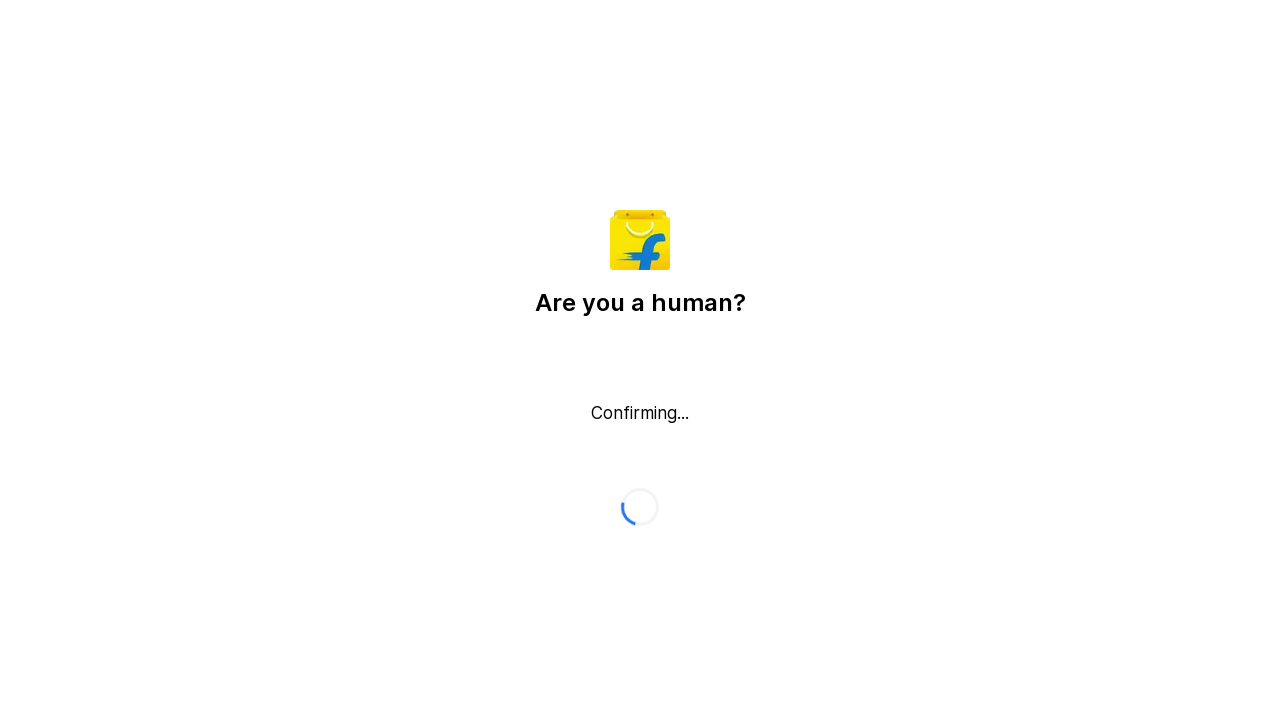

No popup appeared on Flipkart homepage on button:has-text("✕")
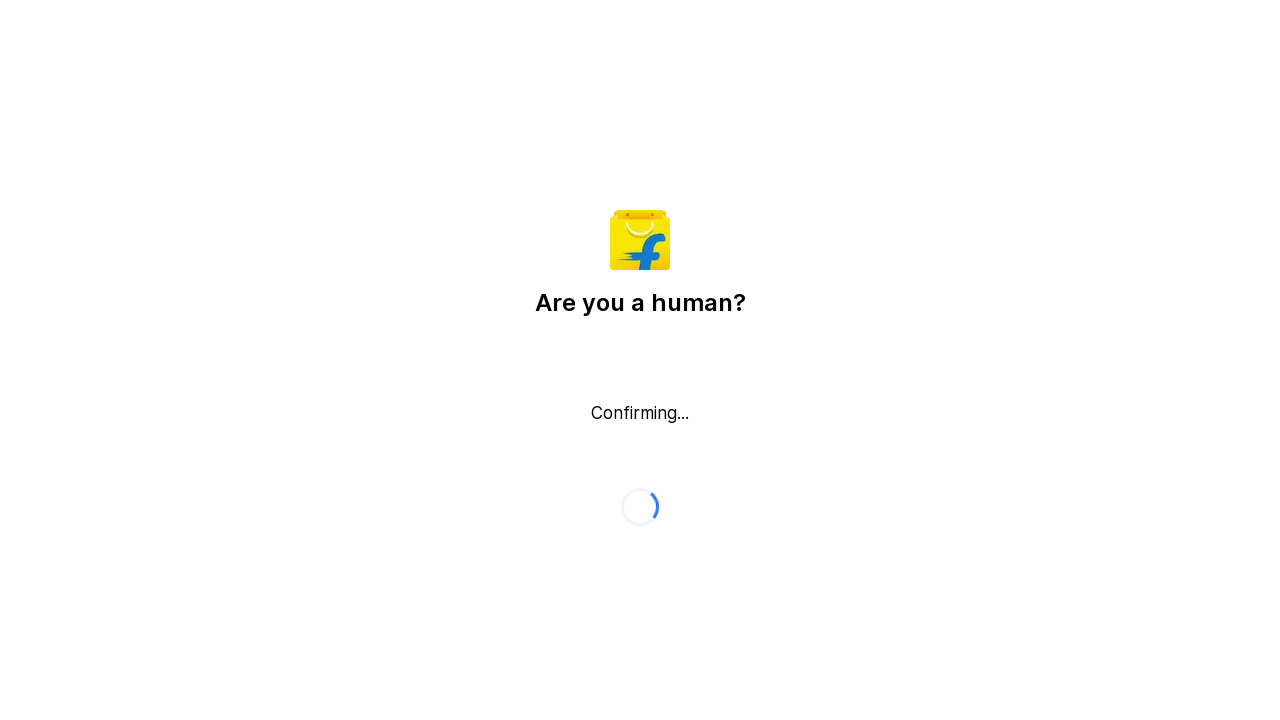

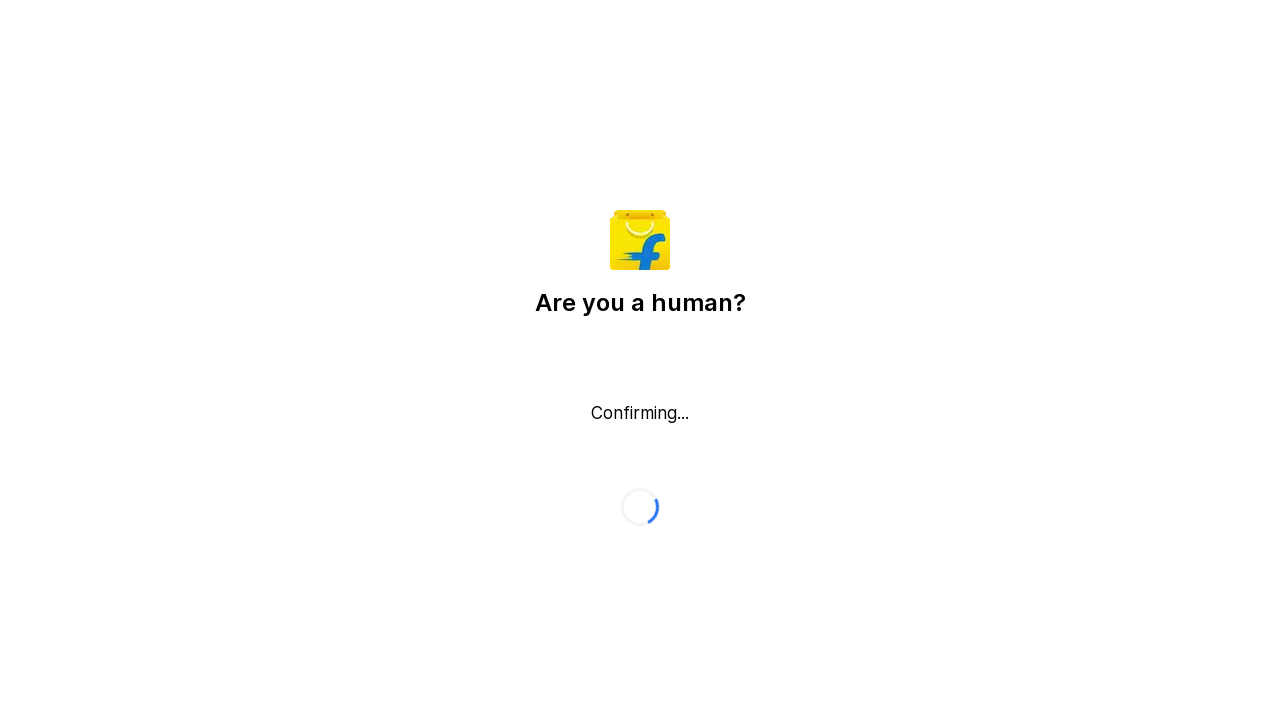